Tests complete flight booking process from search to purchase confirmation by filling in passenger details

Starting URL: http://blazedemo.com

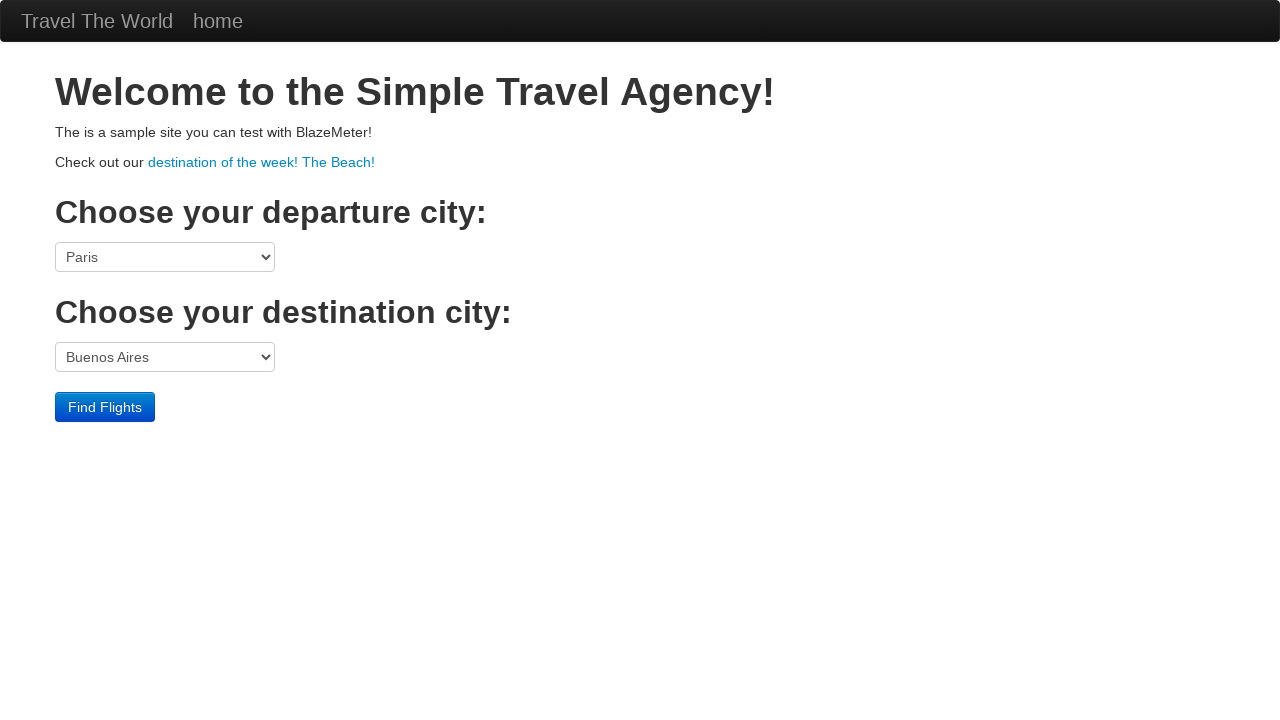

Selected Boston as departure city on select[name='fromPort']
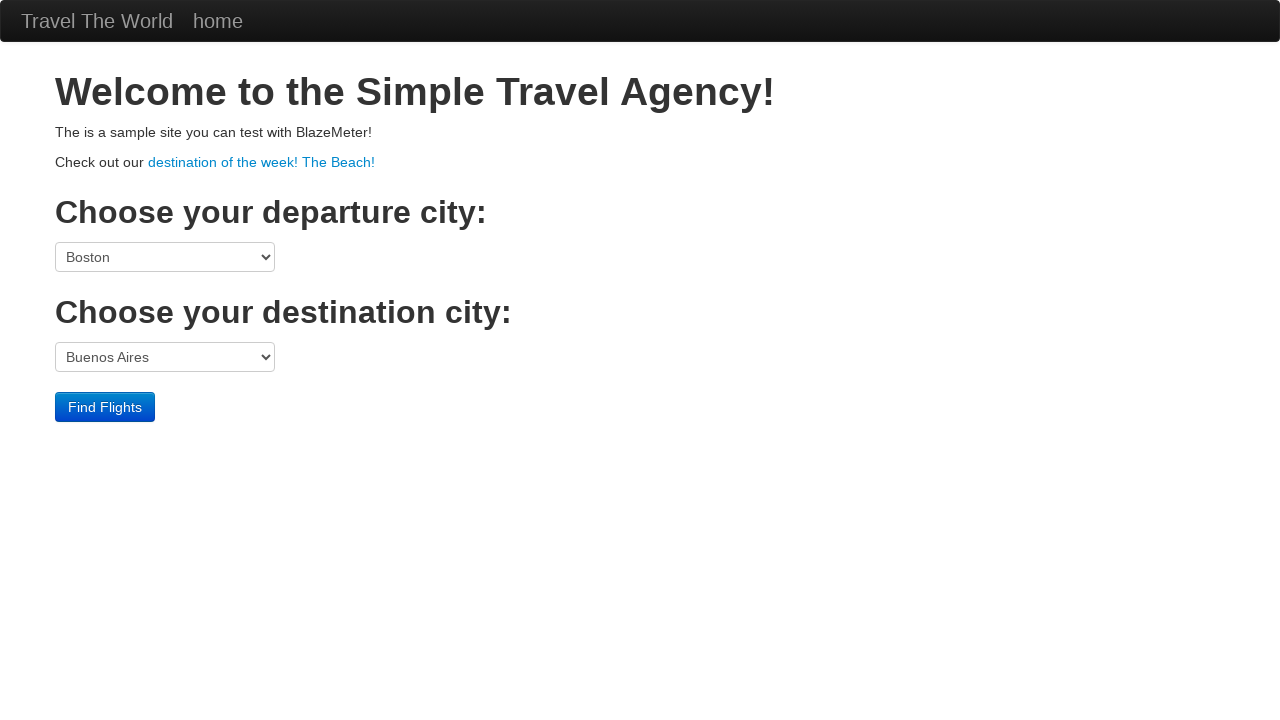

Selected New York as destination city on select[name='toPort']
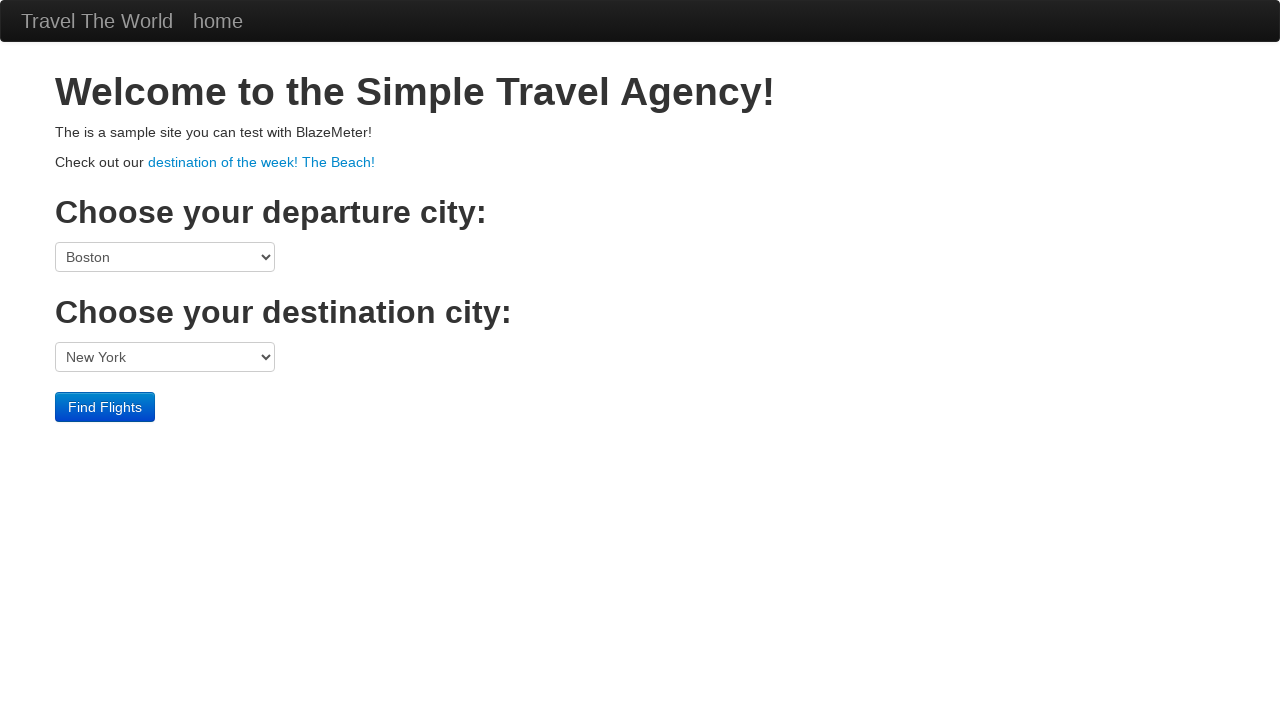

Clicked search button to find flights at (105, 407) on input[type='submit']
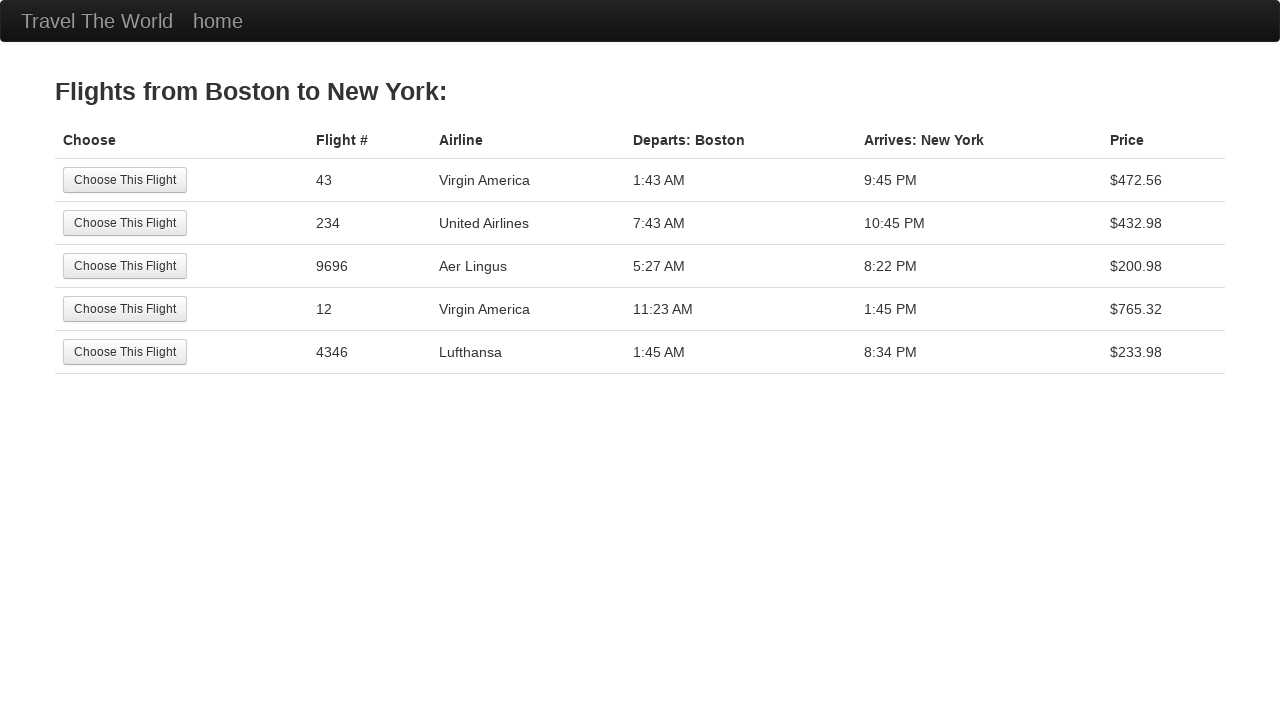

Selected first flight from search results at (125, 180) on table tr:nth-child(1) input
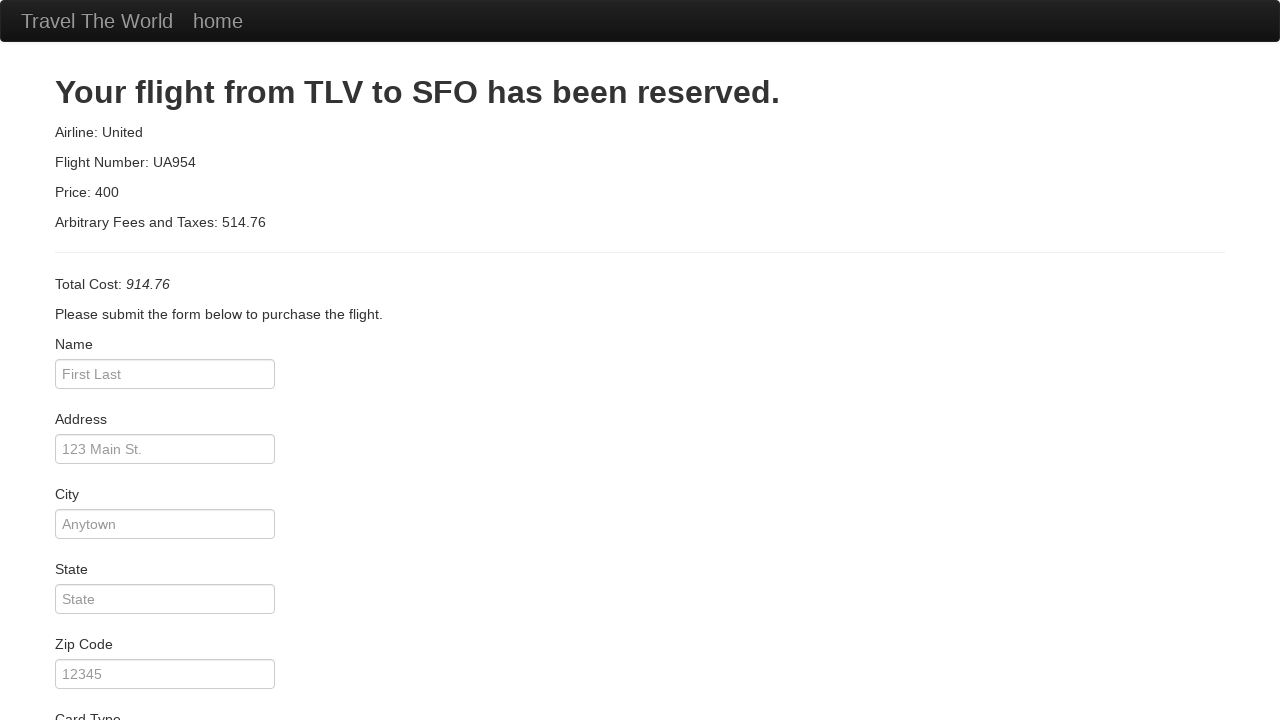

Entered passenger name: John Doe on input[name='inputName']
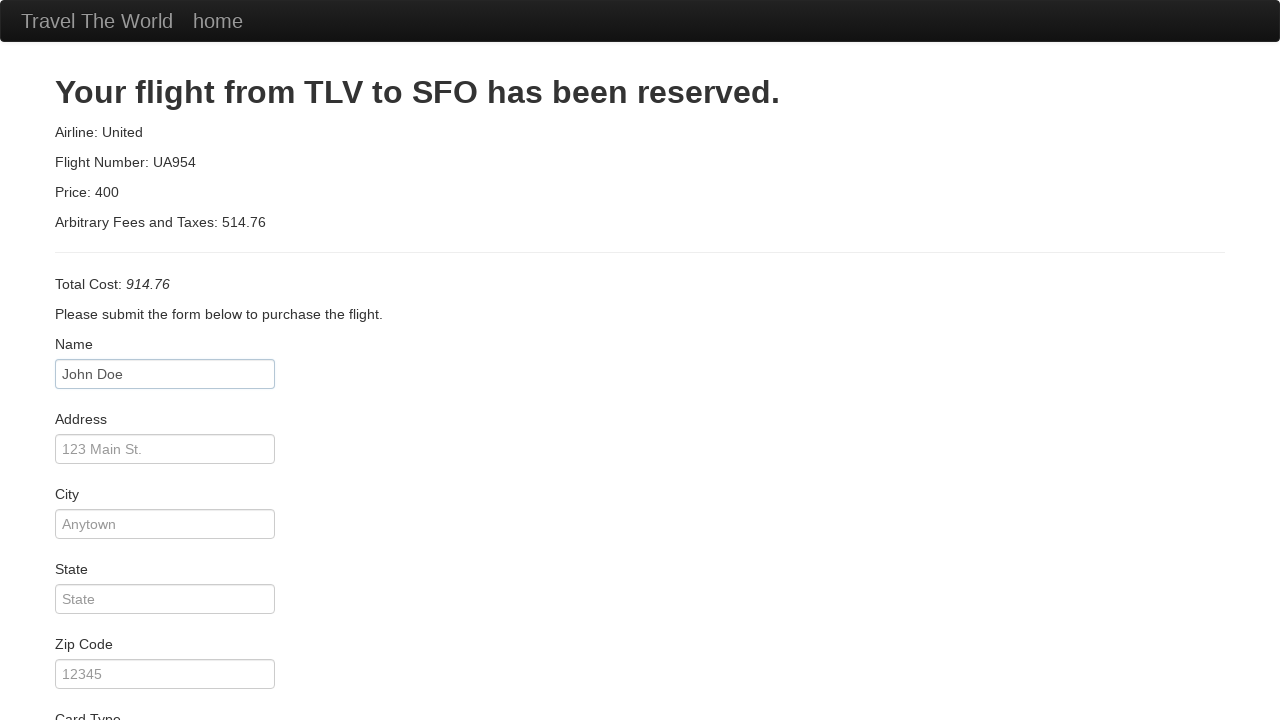

Entered address: 123 Main St on input[name='address']
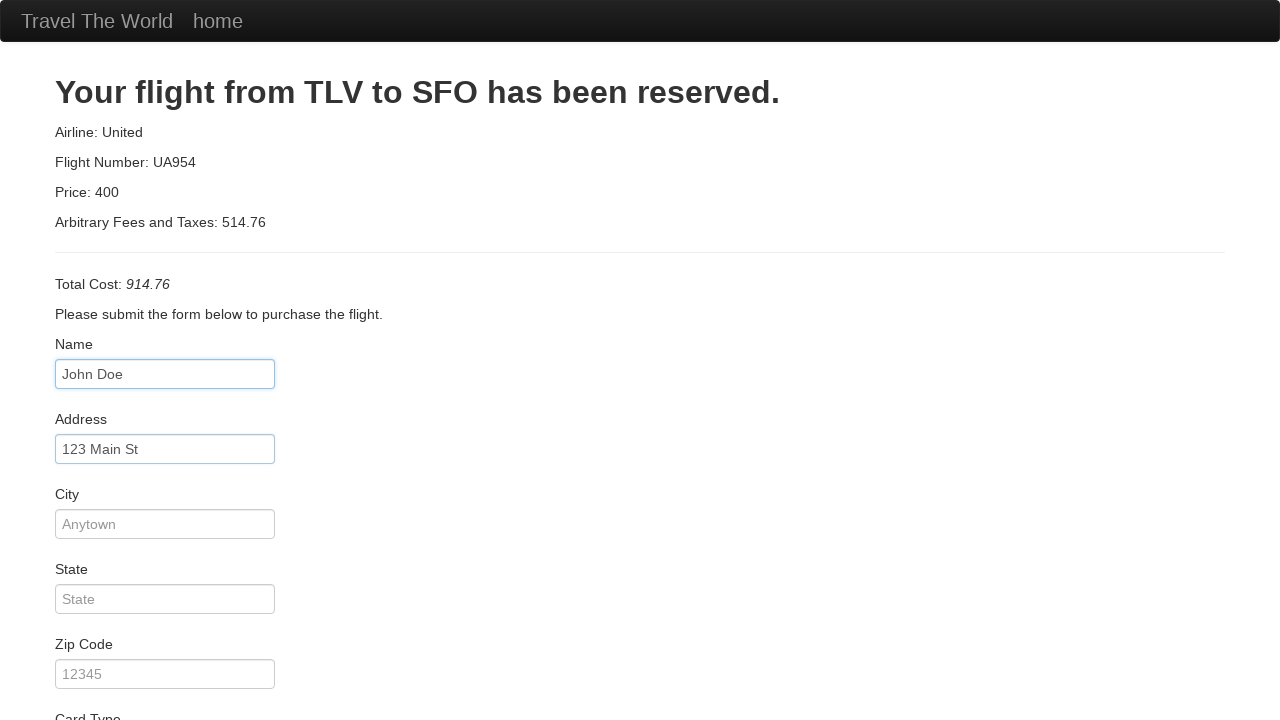

Entered city: Anytown on input[name='city']
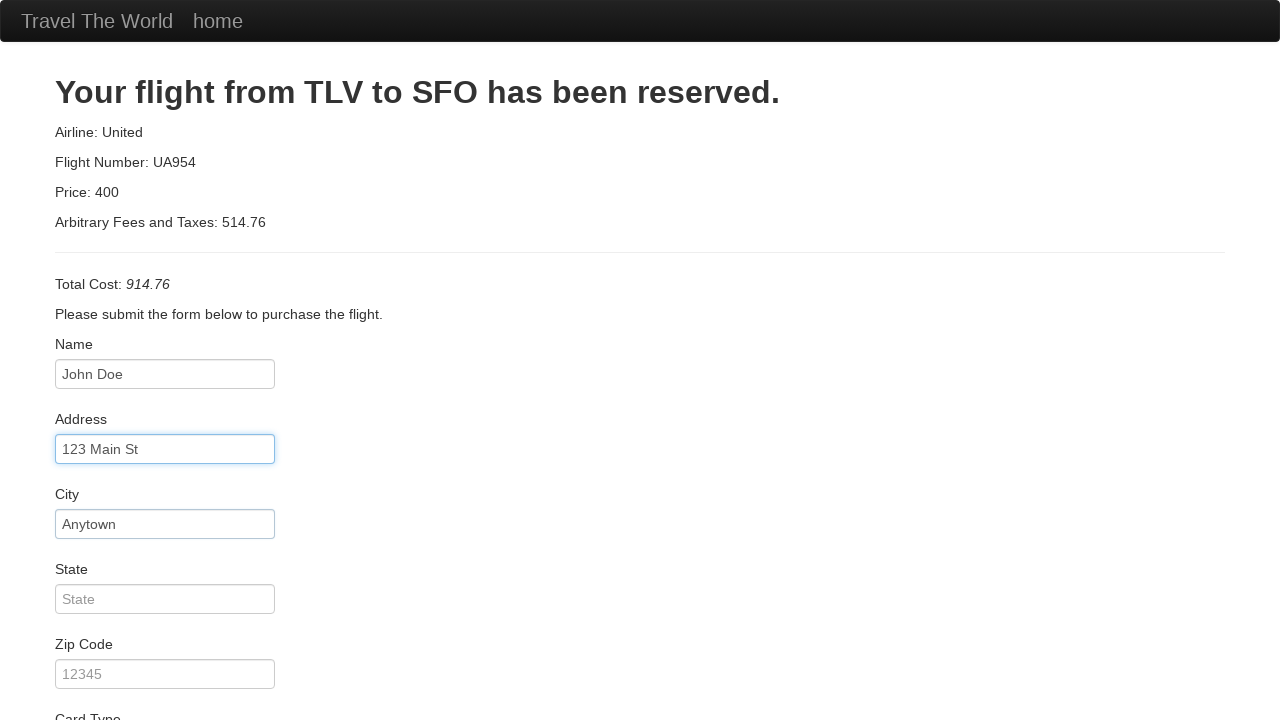

Entered state: State on input[name='state']
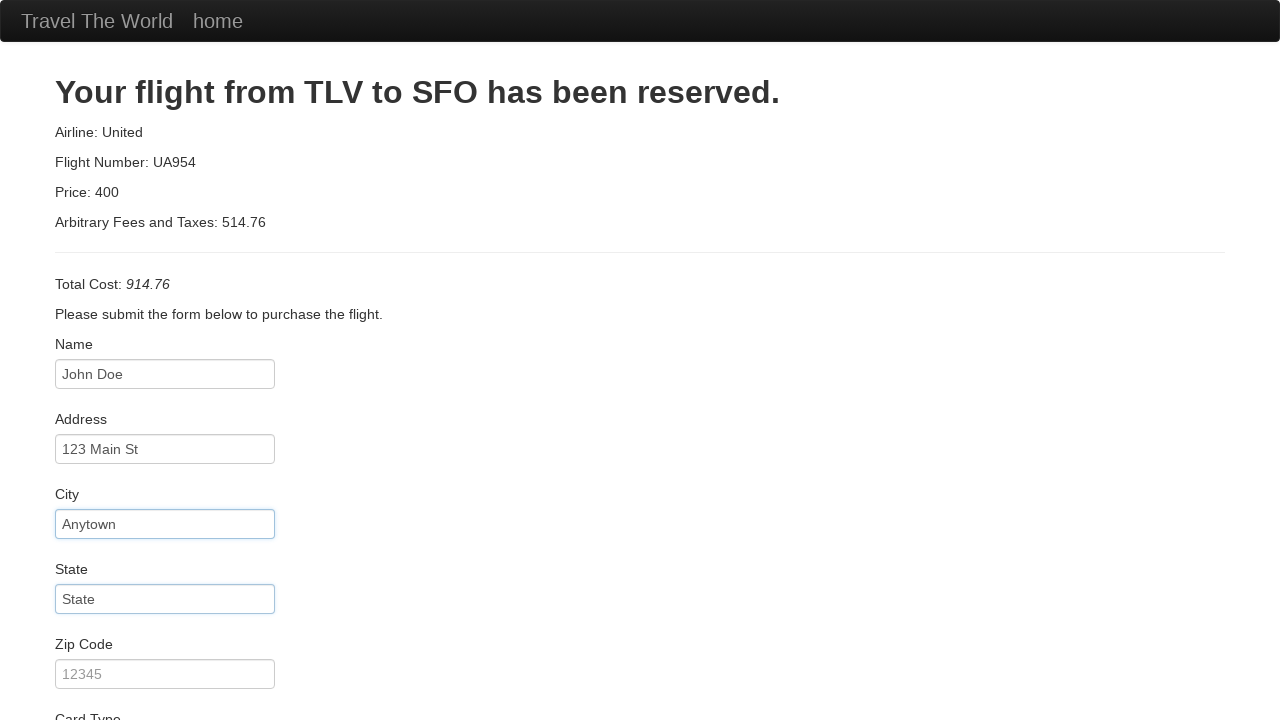

Entered zip code: 12345 on input[name='zipCode']
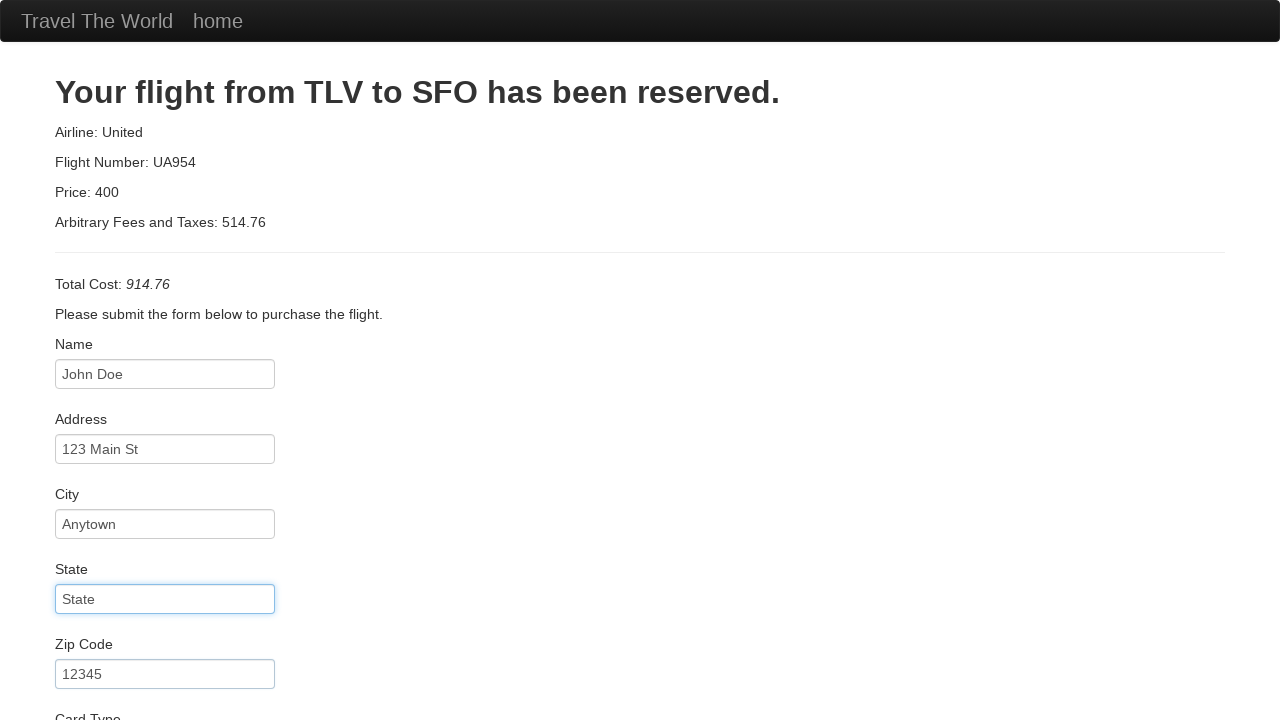

Clicked submit button to complete booking at (118, 685) on input[type='submit']
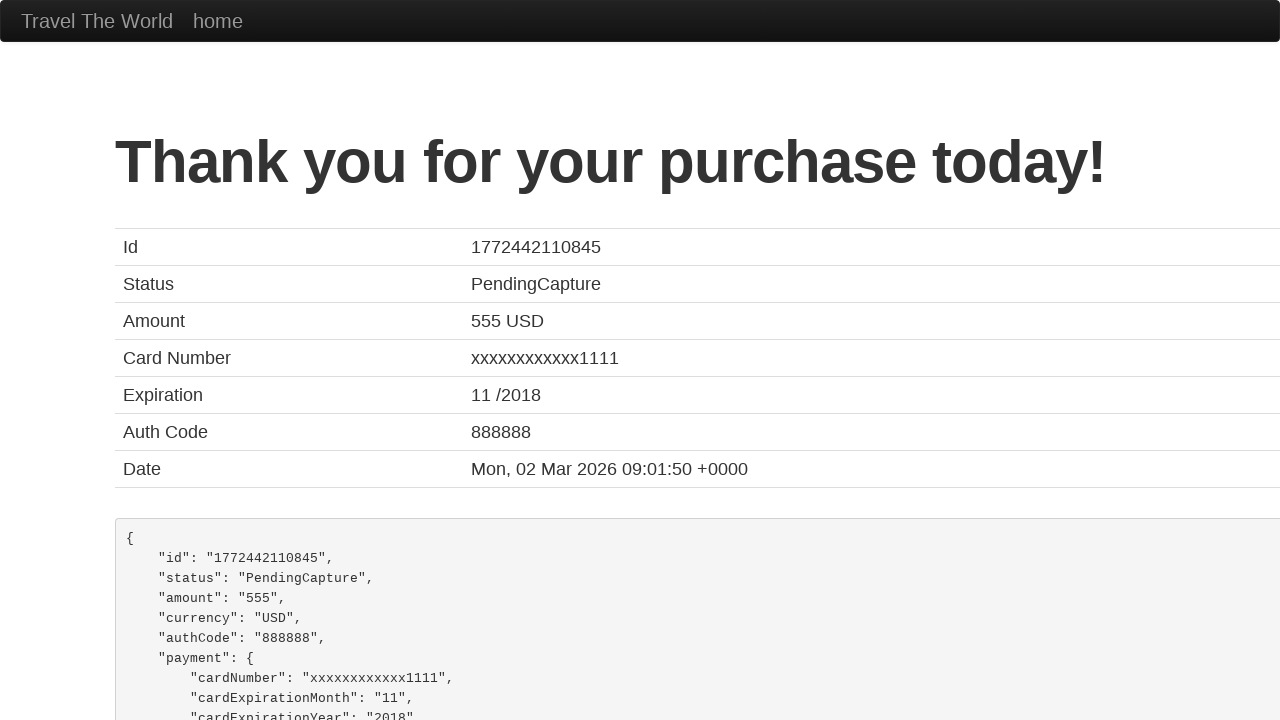

Booking confirmation page loaded with heading element
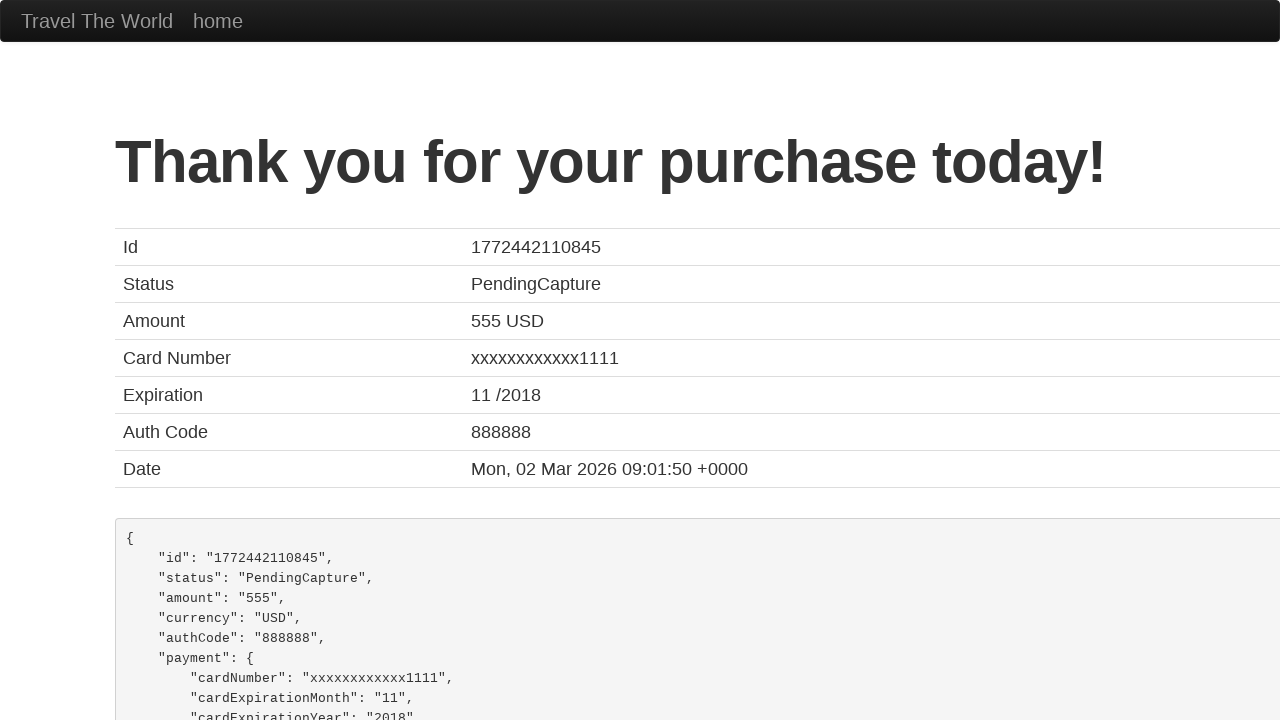

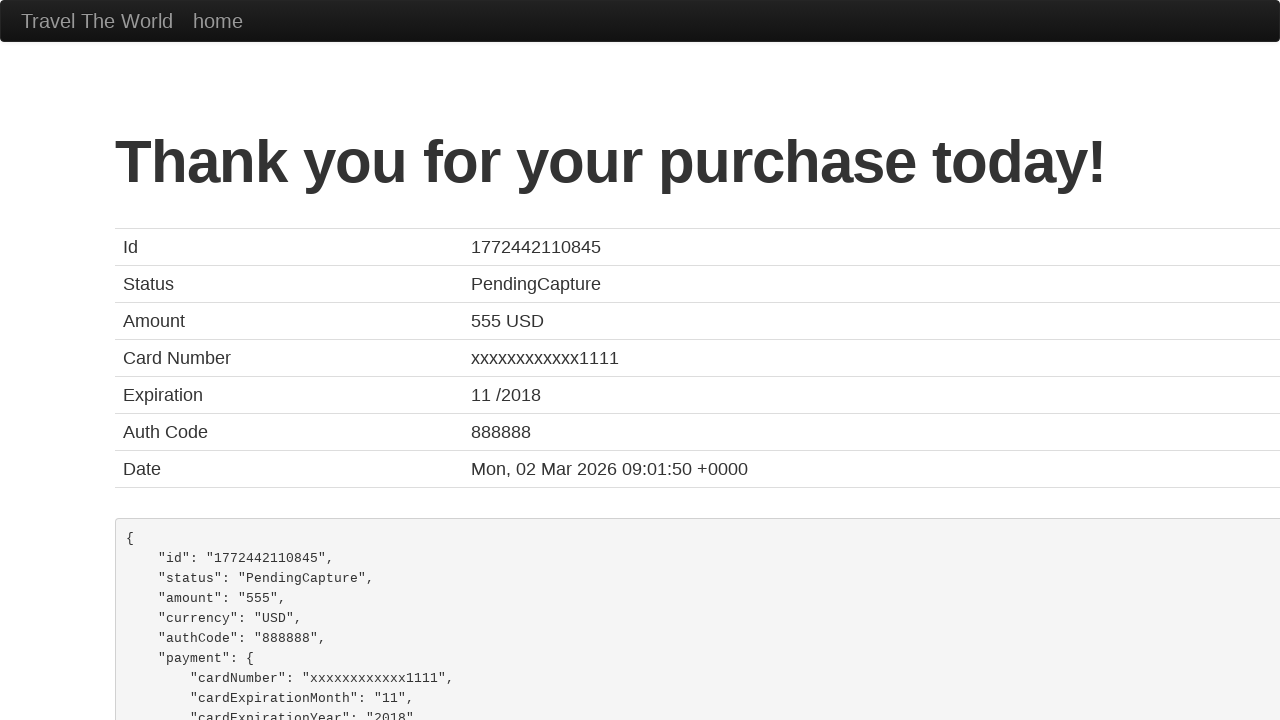